Tests handling iframes using frameLocator approach by filling first name and last name fields within a frame

Starting URL: https://letcode.in/frame

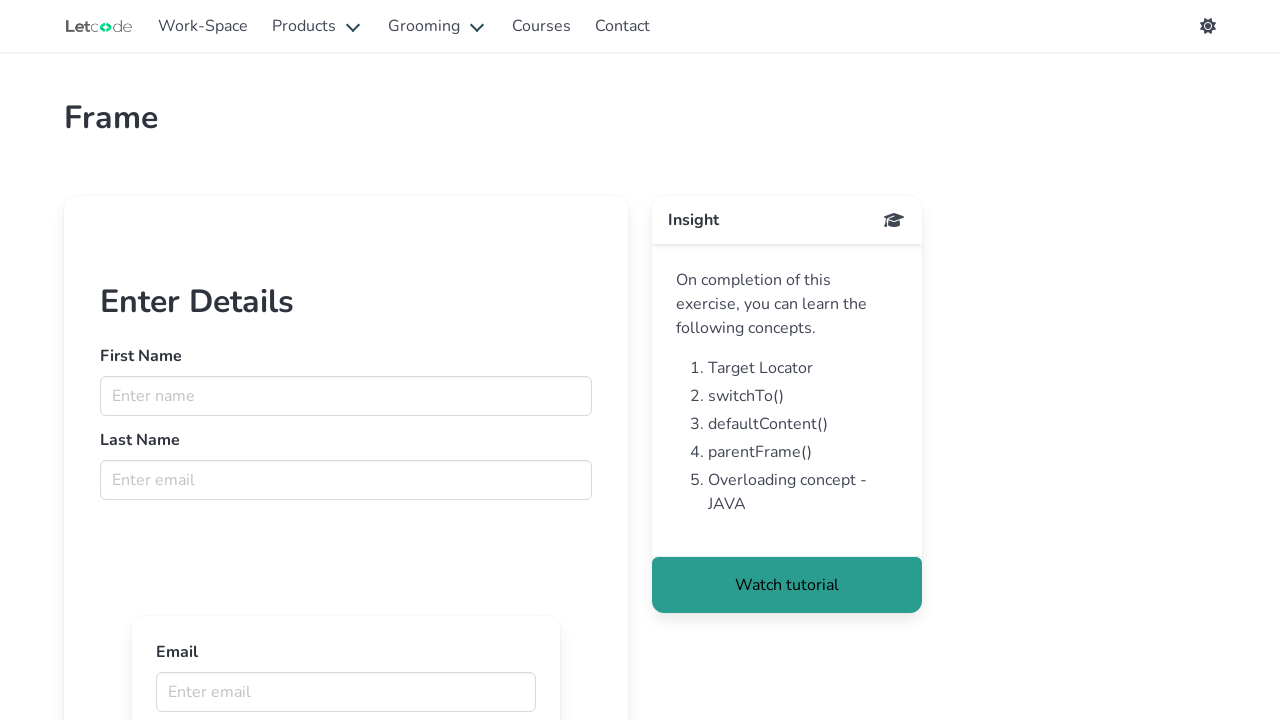

Located iframe with ID 'firstFr'
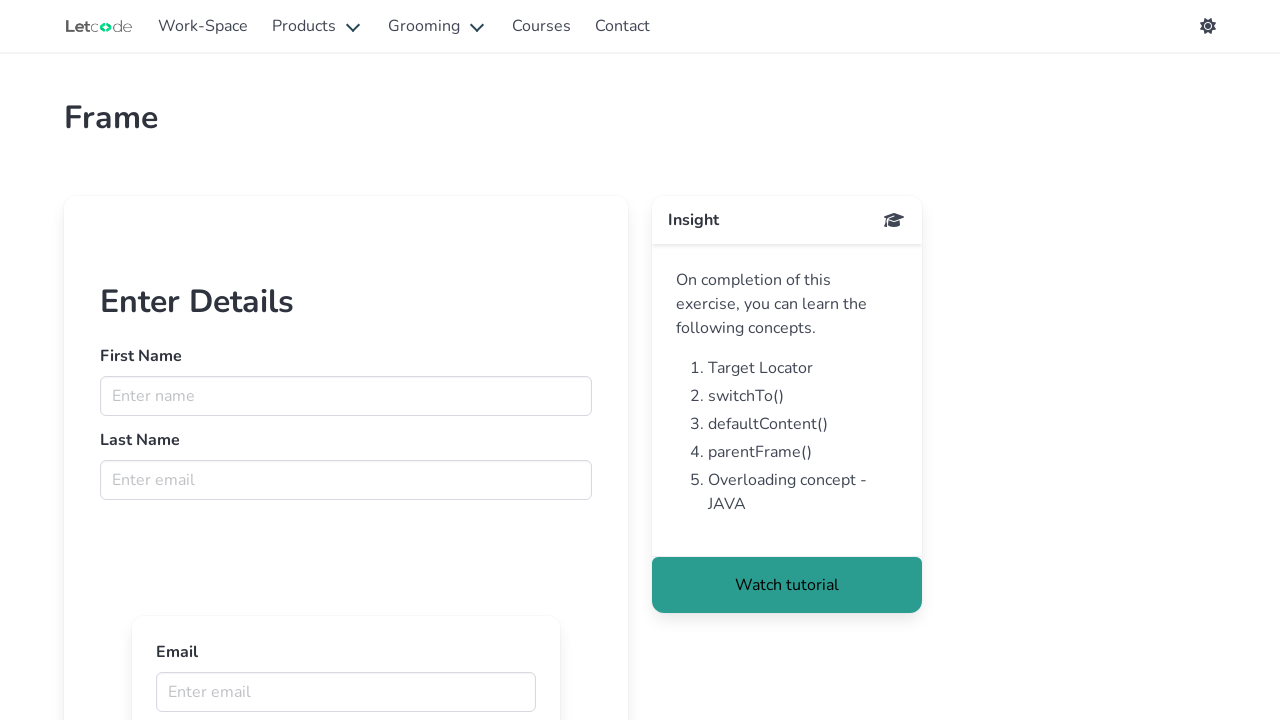

Filled first name field with 'Monster' in iframe on #firstFr >> internal:control=enter-frame >> input[name='fname']
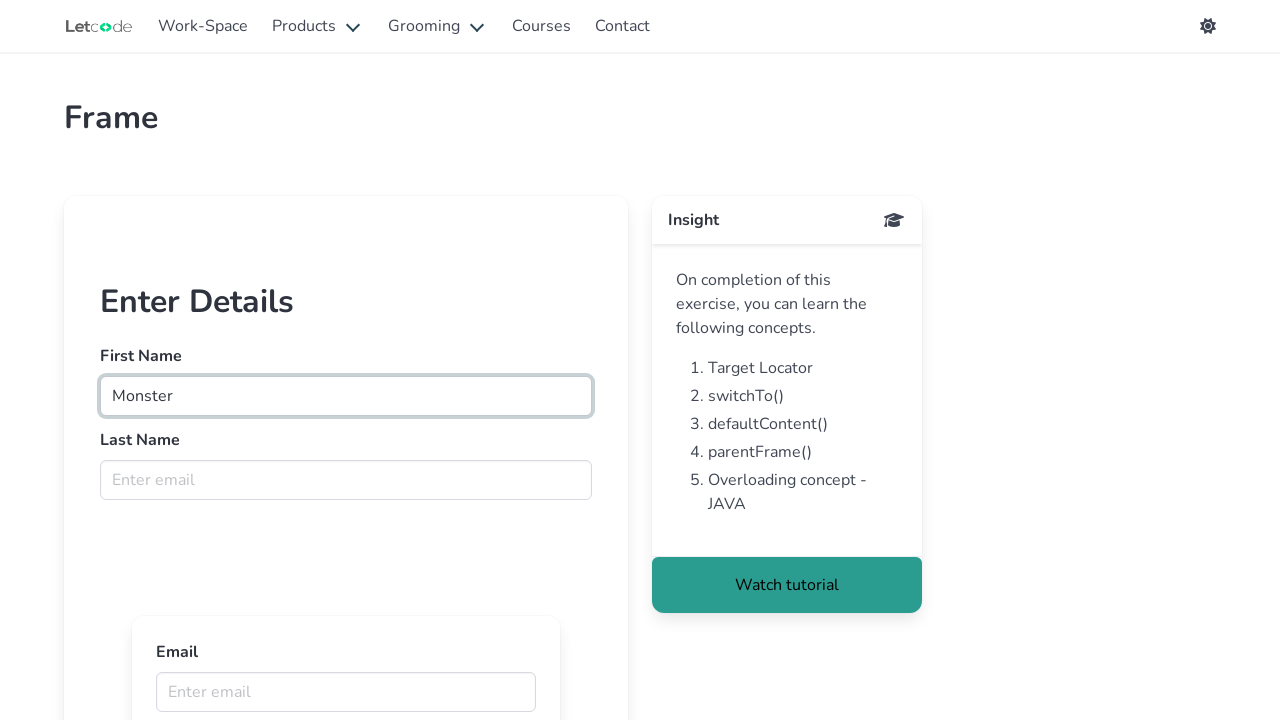

Filled last name field with 'Thutty' in iframe on #firstFr >> internal:control=enter-frame >> input[name='lname']
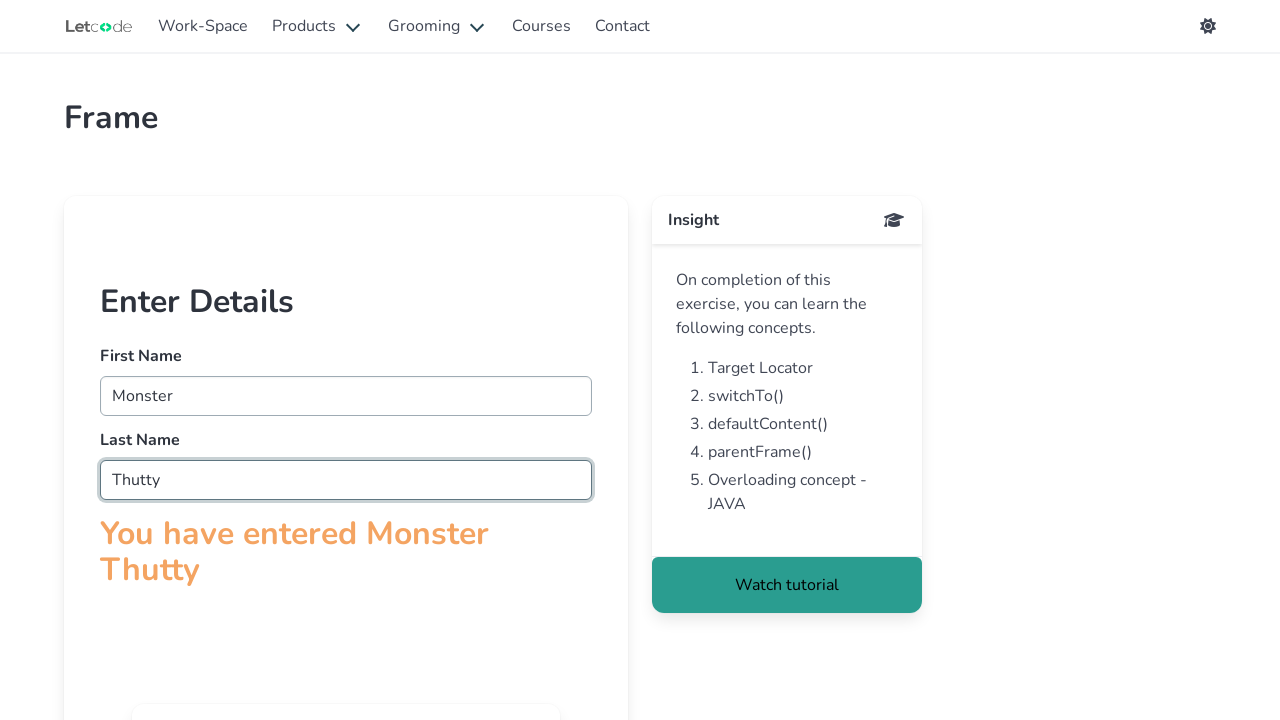

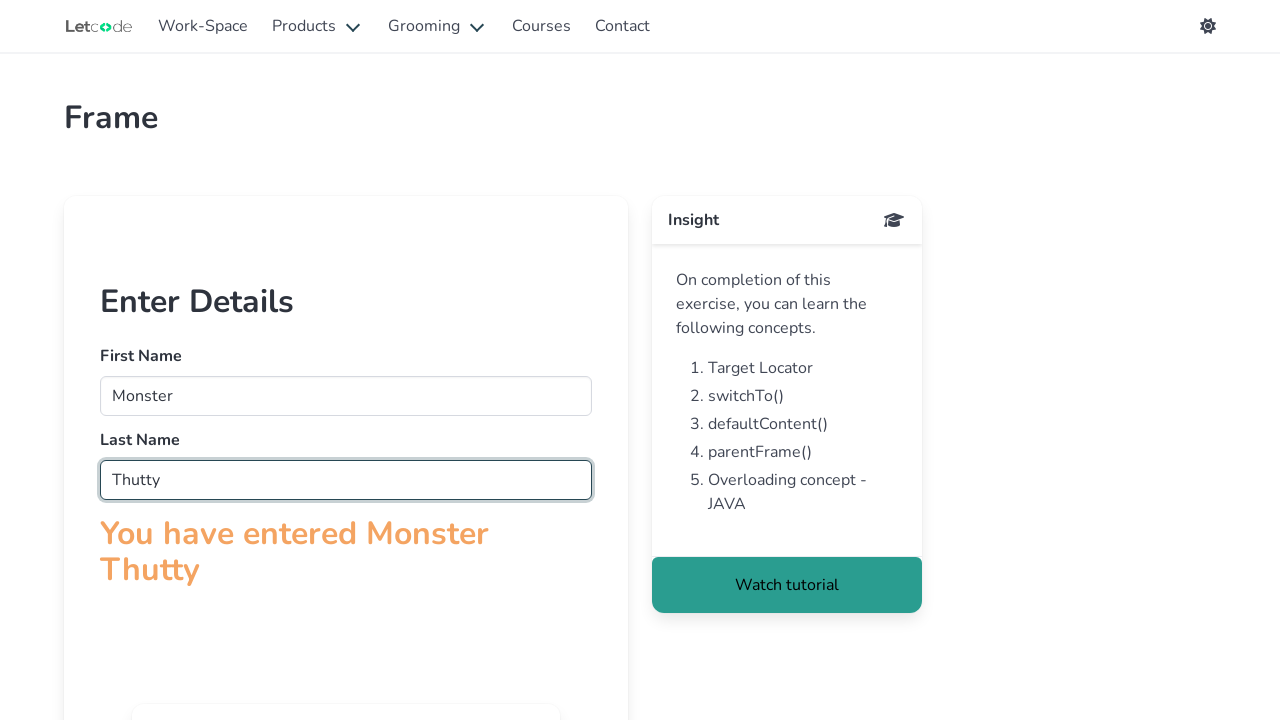